Tests that readonly input field retains its original value even after attempting to modify it

Starting URL: https://bonigarcia.dev/selenium-webdriver-java/web-form.html

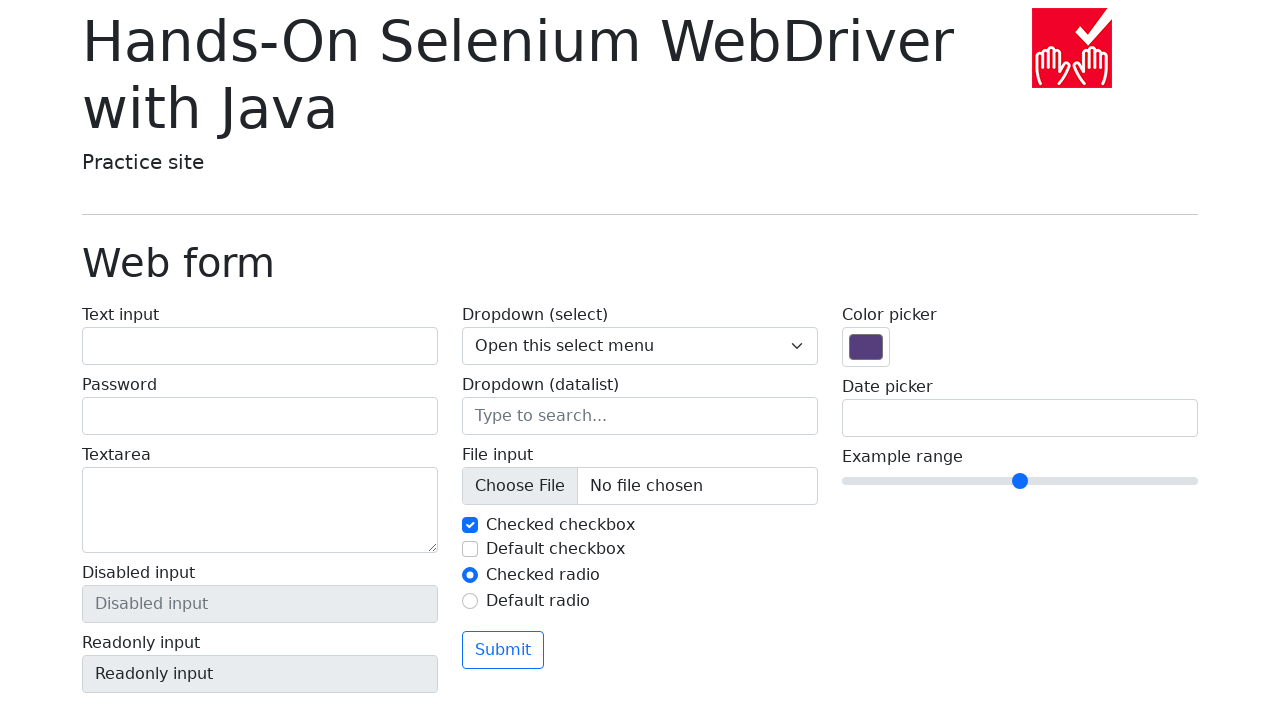

Retrieved current value from readonly input field
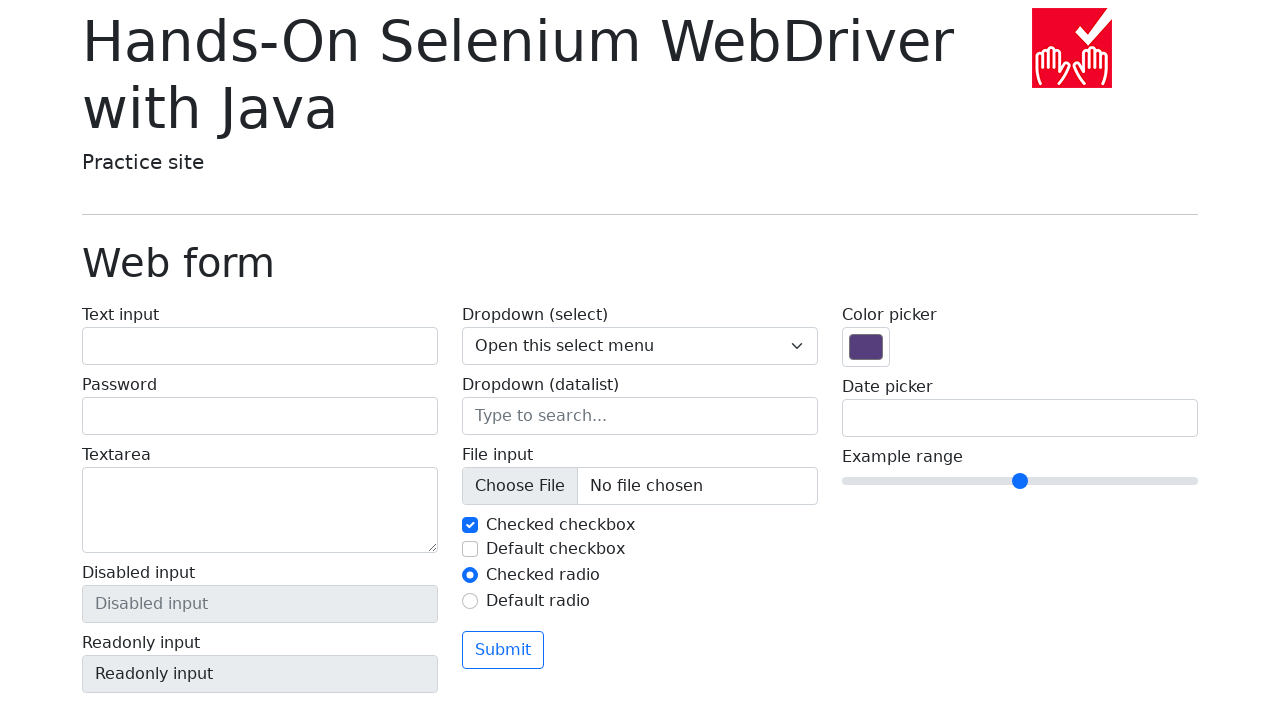

Attempted to type 'AnyKey' into readonly input field on input[name='my-readonly']
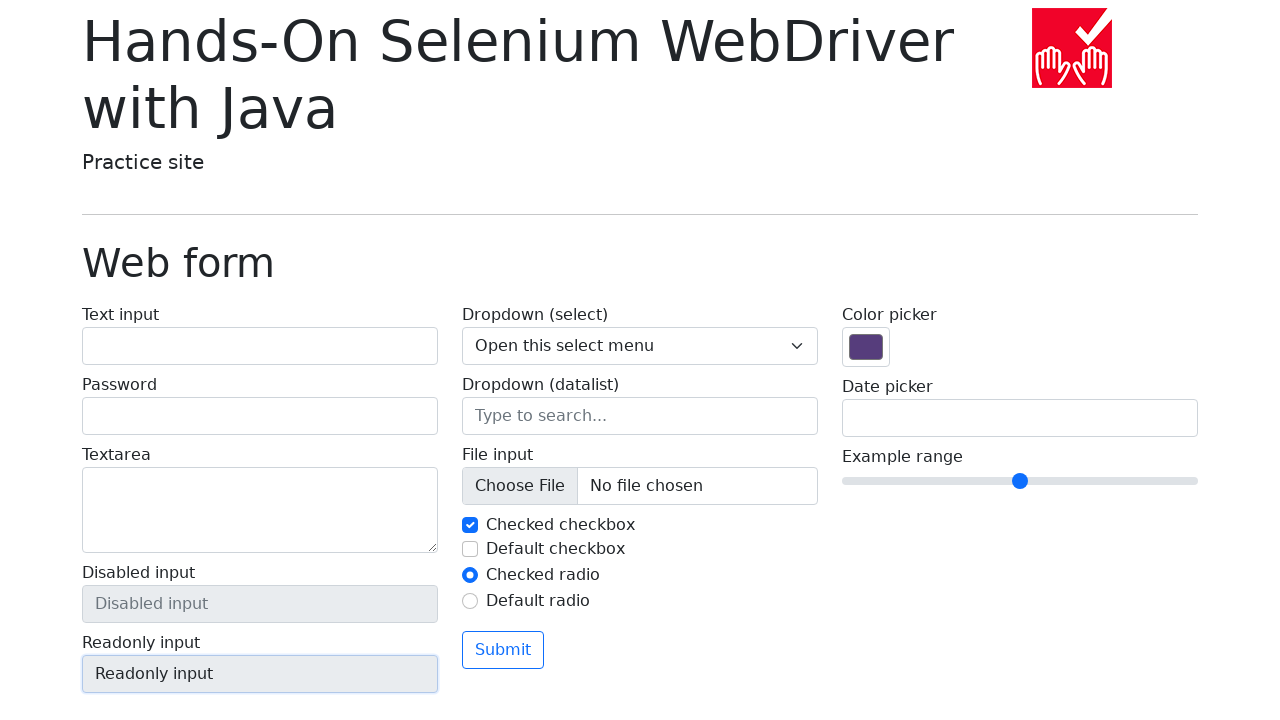

Clicked submit button to submit the form at (503, 650) on button[type='submit']
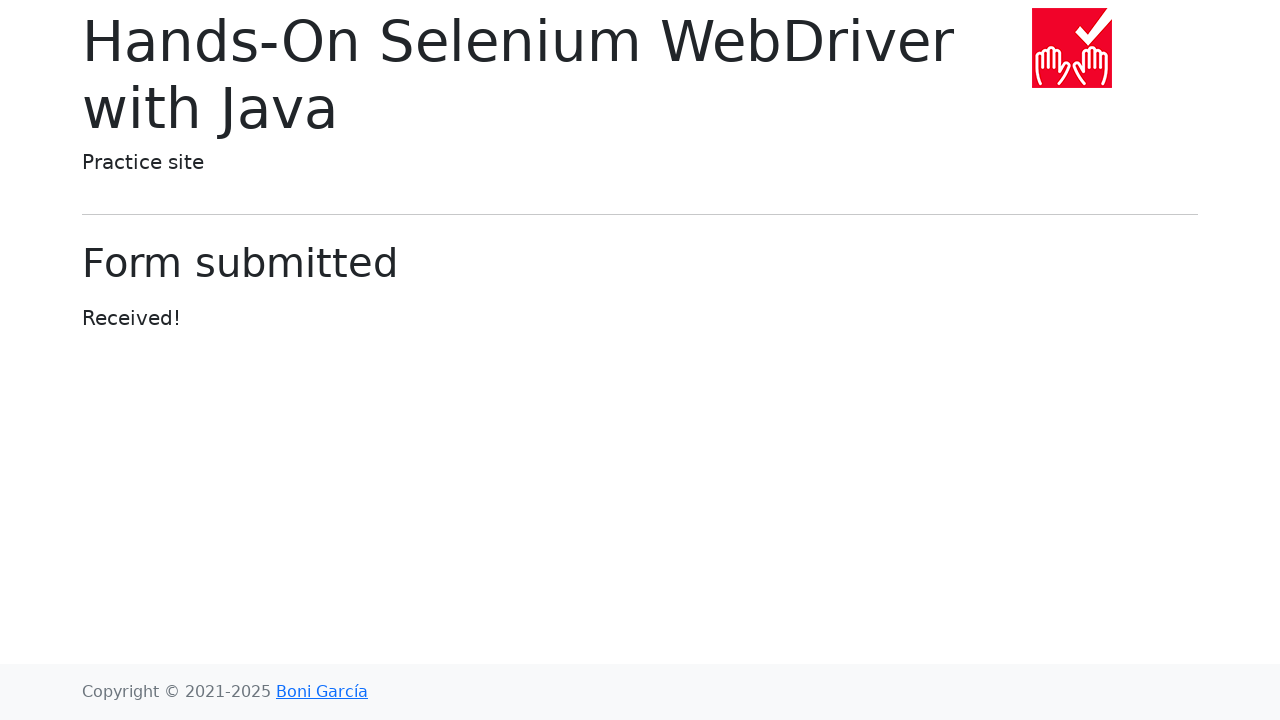

Waited for 1000ms after form submission
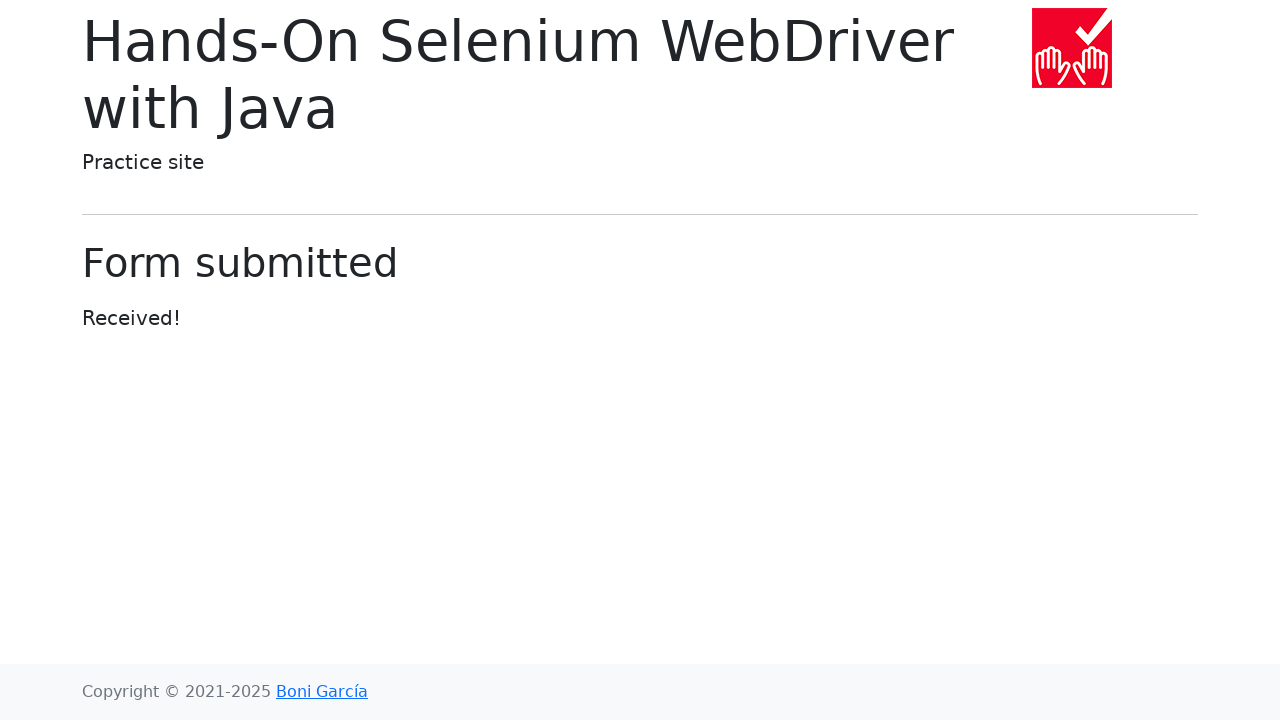

Navigated back to the web form page
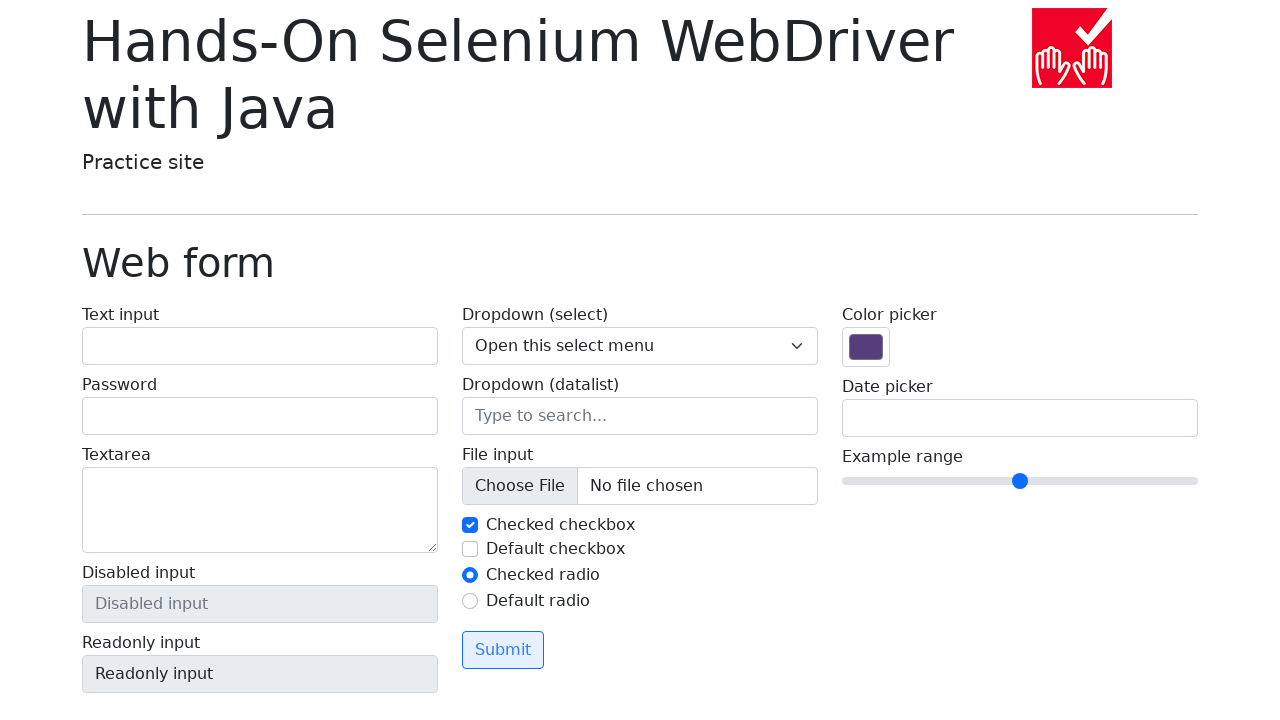

Retrieved updated value from readonly input field
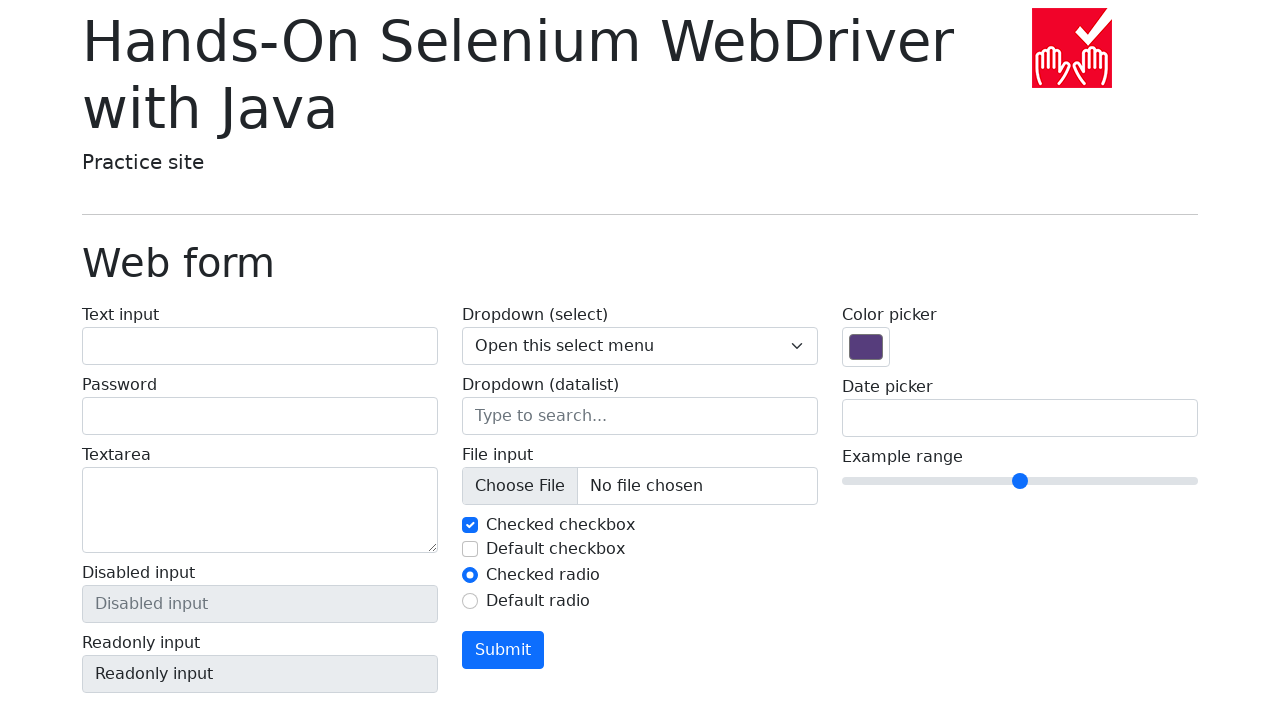

Verified that readonly field value remained unchanged after form submission
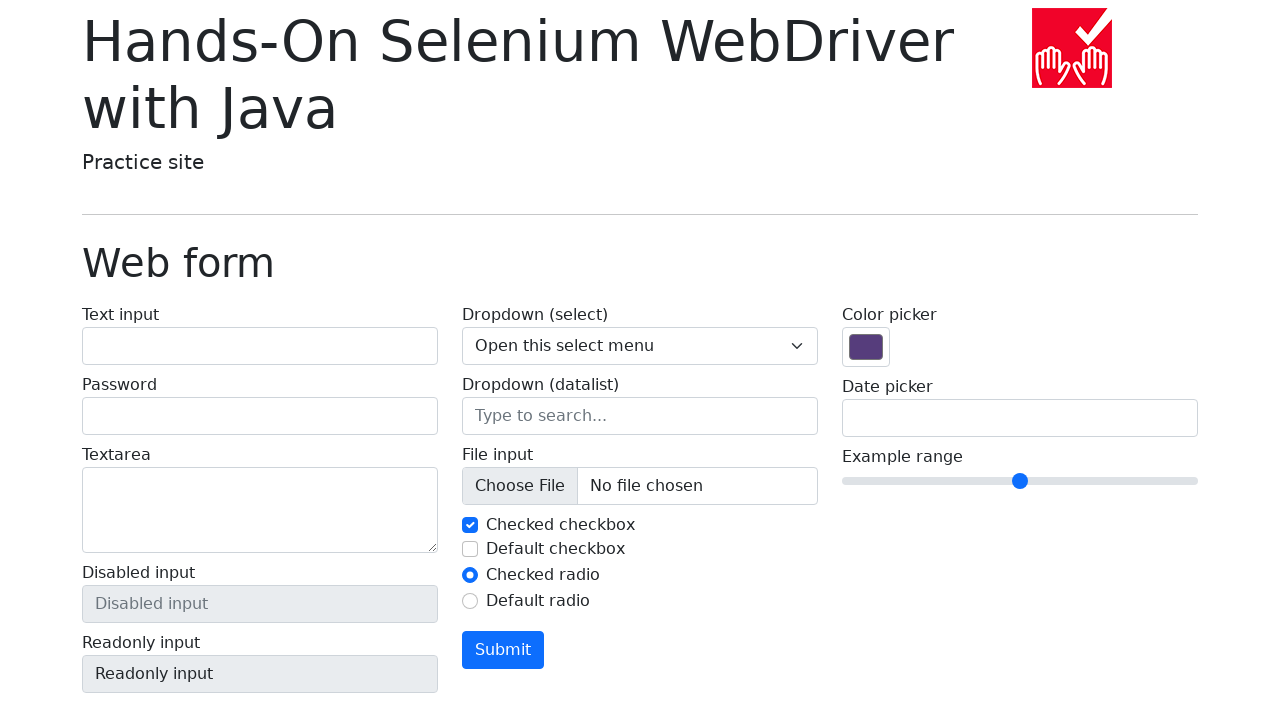

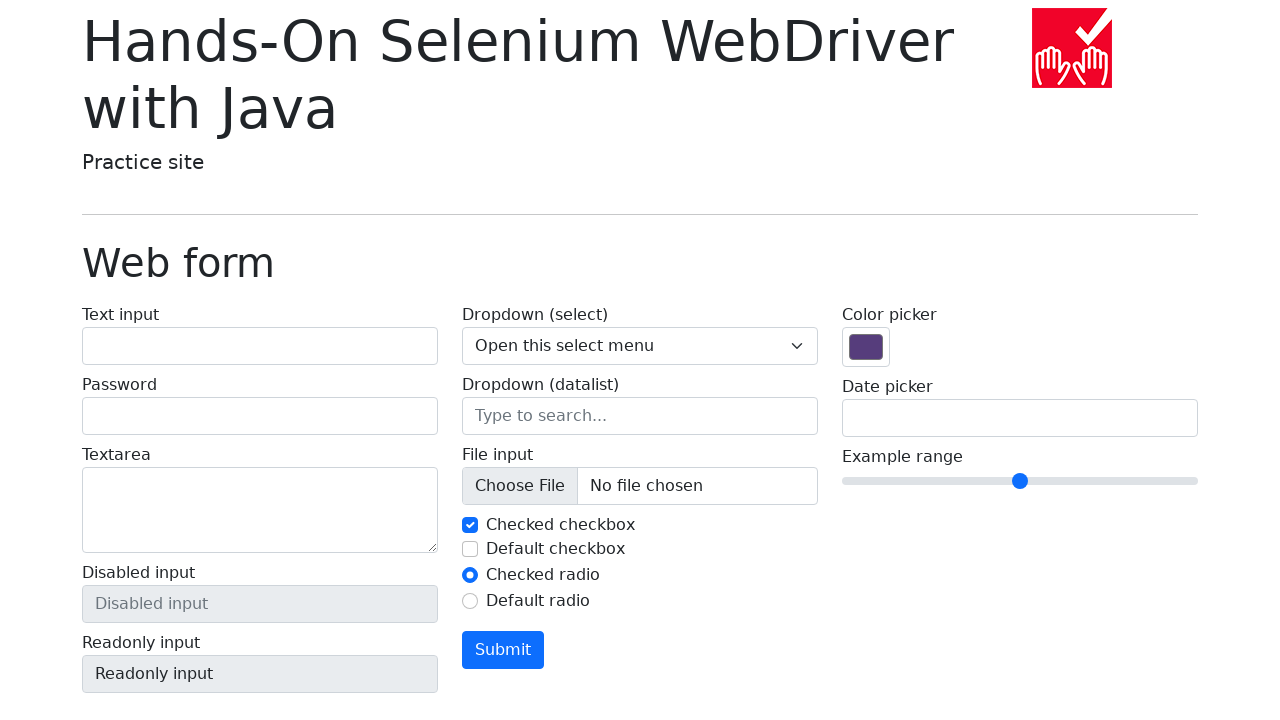